Navigates to tutorial datasource pages and follows links found on each page to verify navigation works correctly across multiple related pages.

Starting URL: http://kaf65.mephi.ru/tutorial/datasource_first/

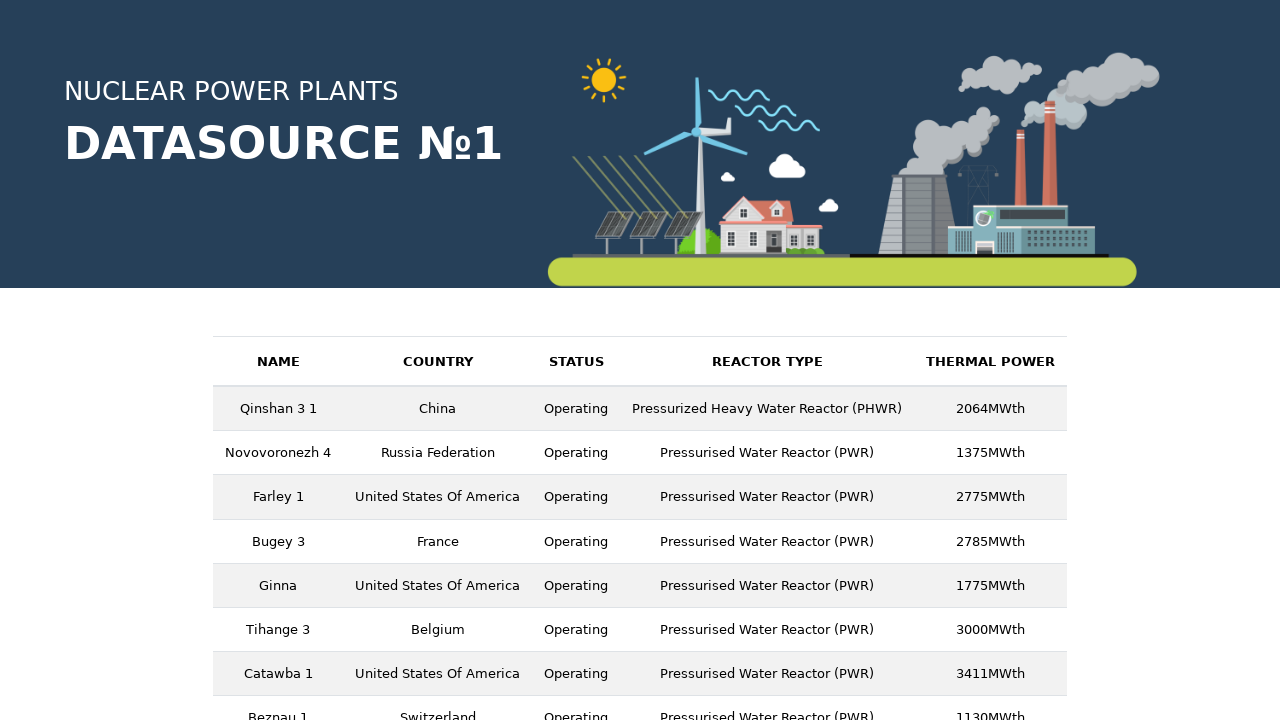

Waited for links to load on first datasource page
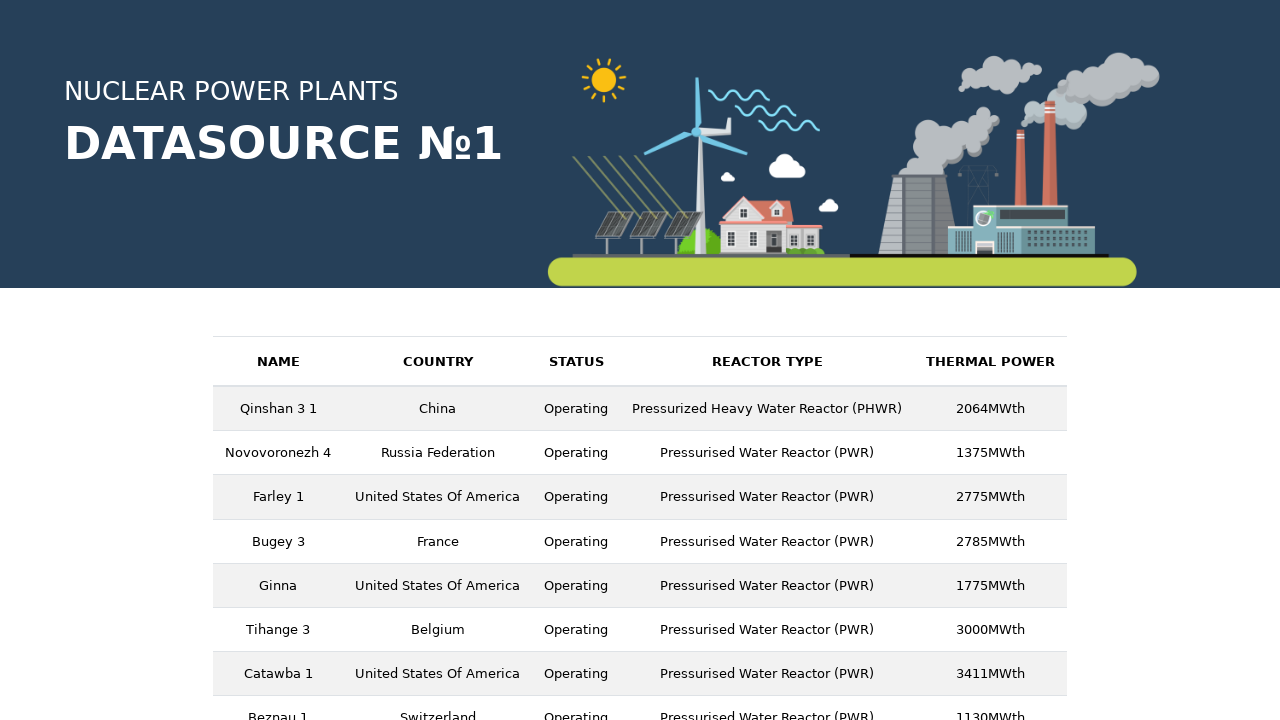

Retrieved all links from the first datasource page
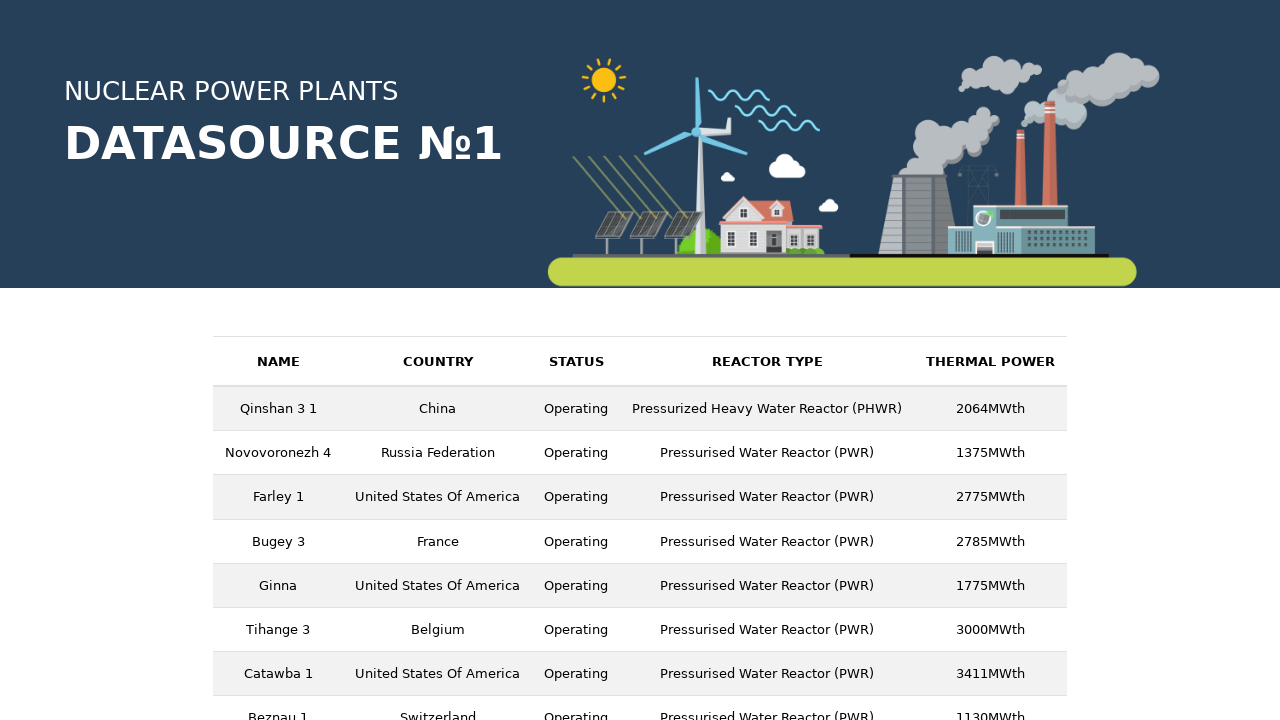

Extracted href attribute from first link
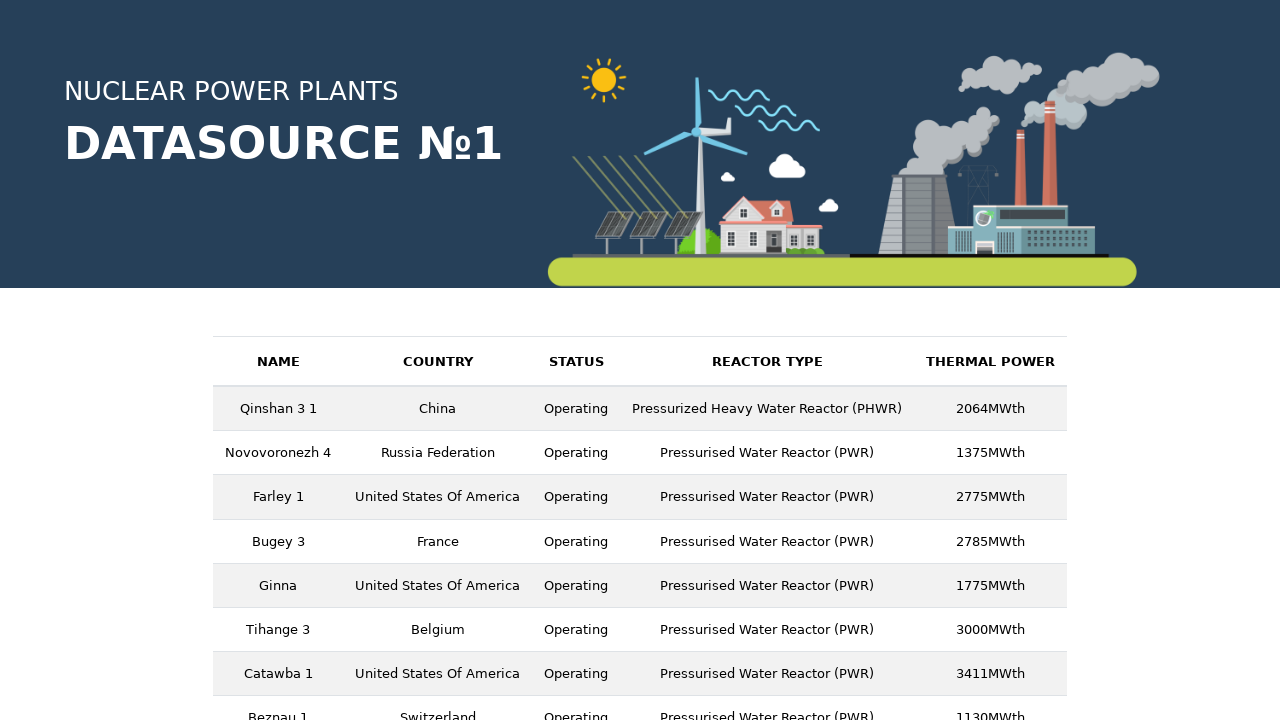

Navigated to linked page from first datasource
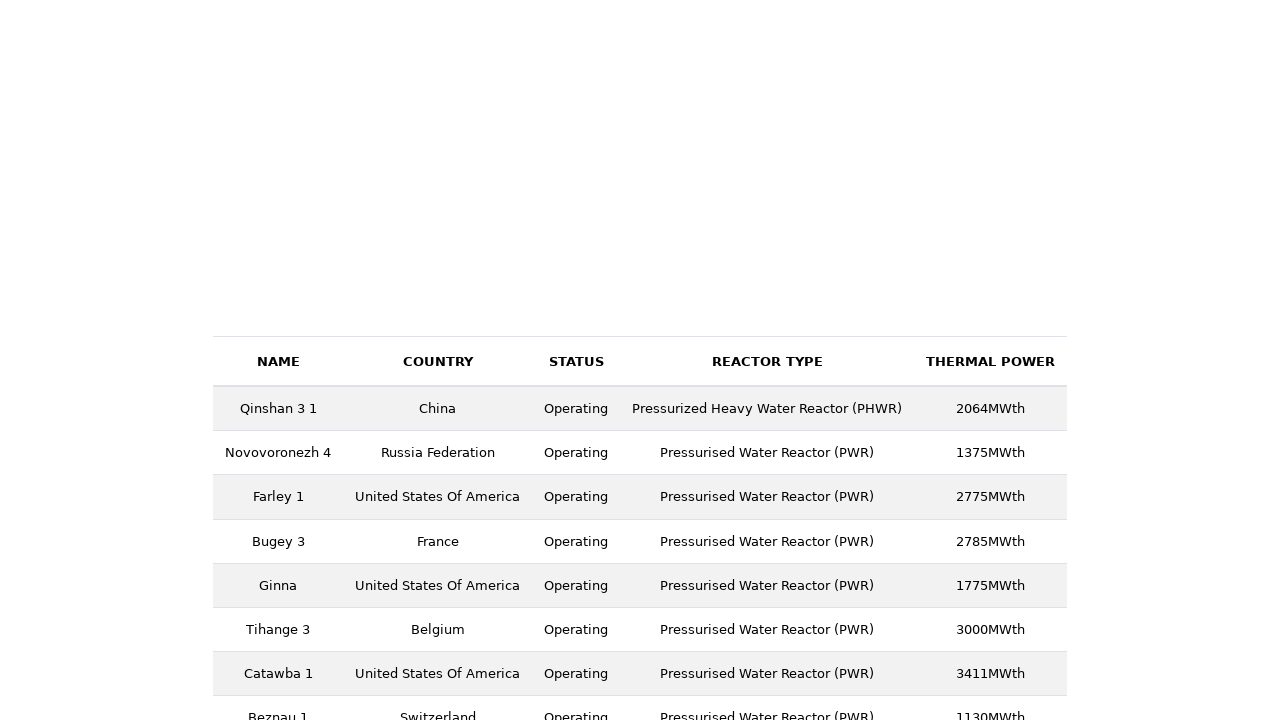

Navigated to second datasource page
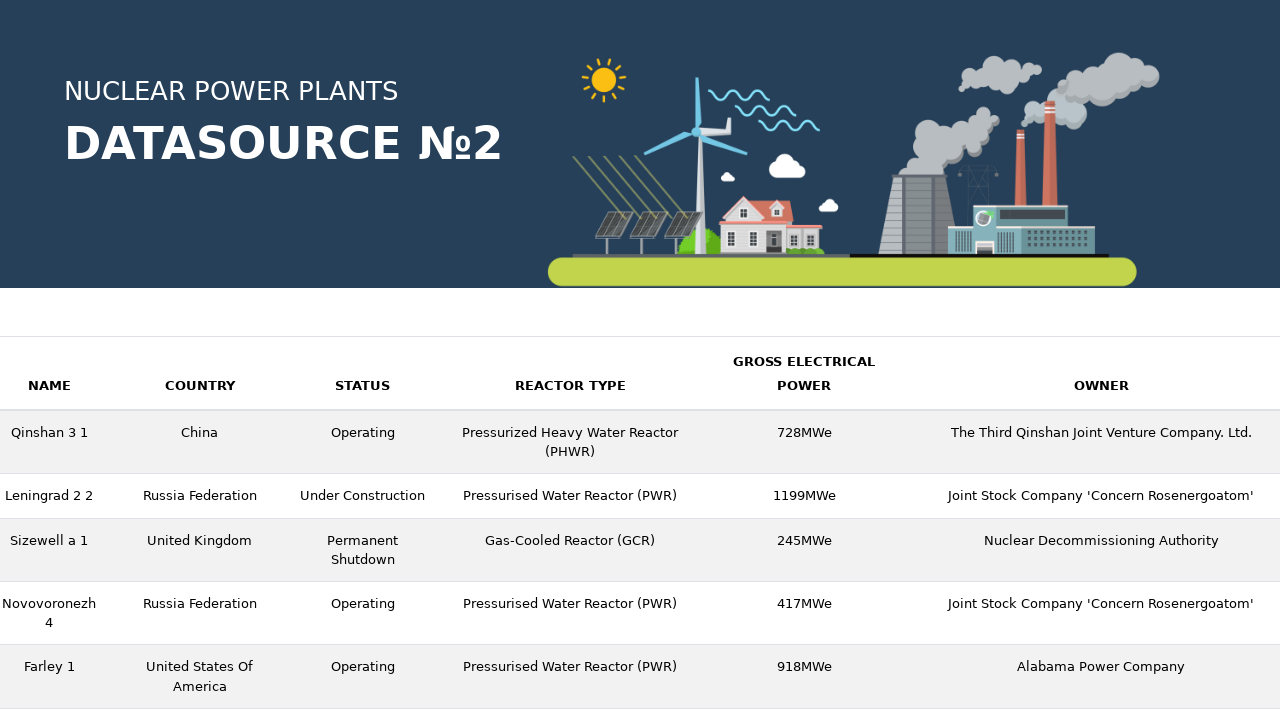

Waited for links to load on second datasource page
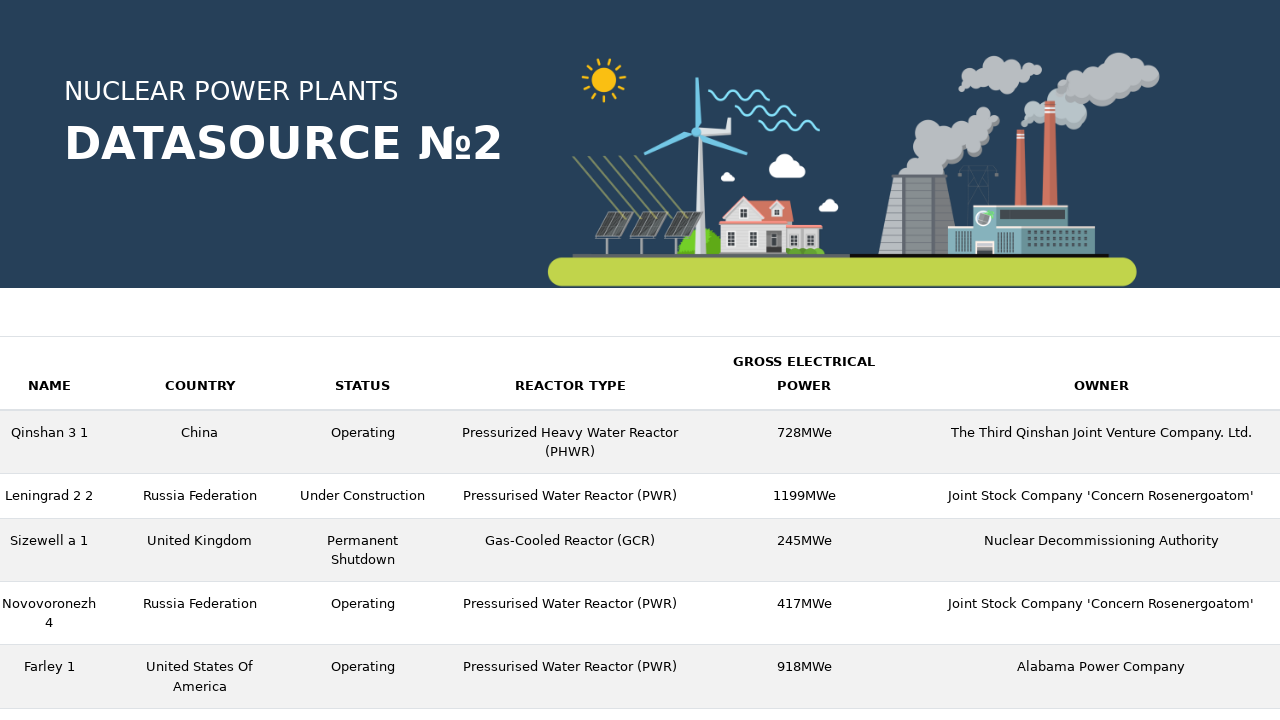

Navigated to third datasource page
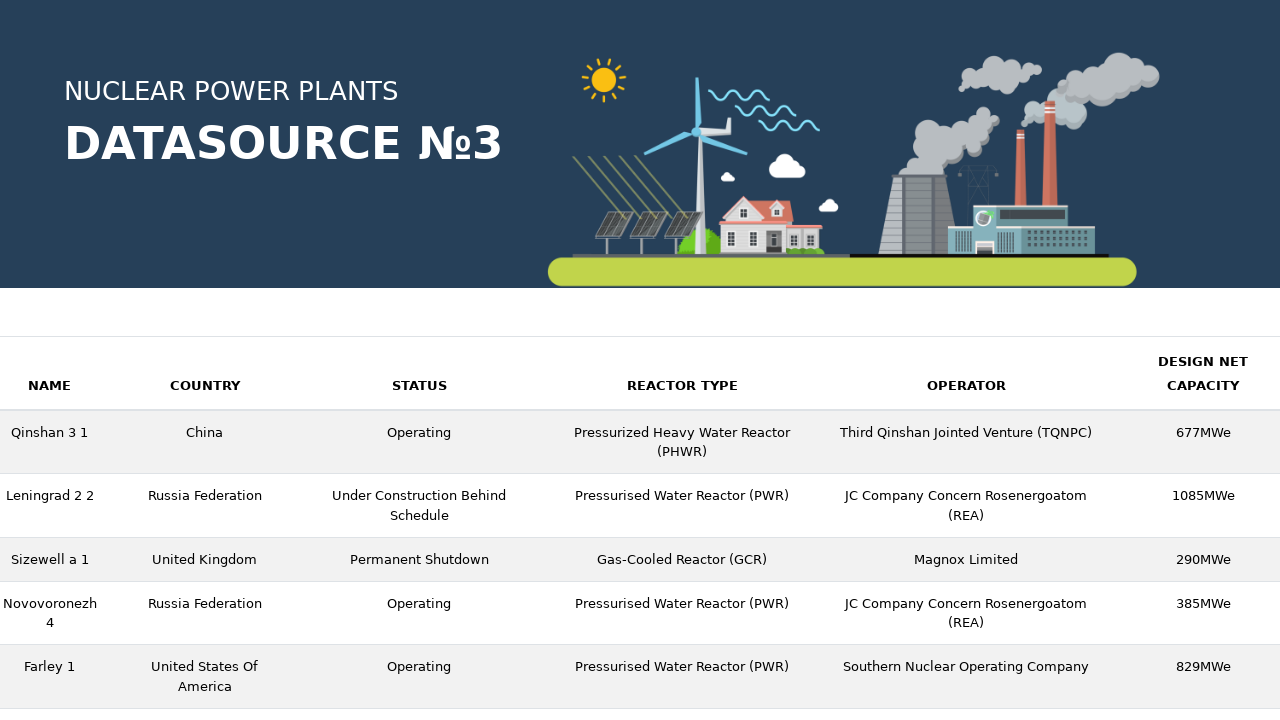

Waited for links to load on third datasource page
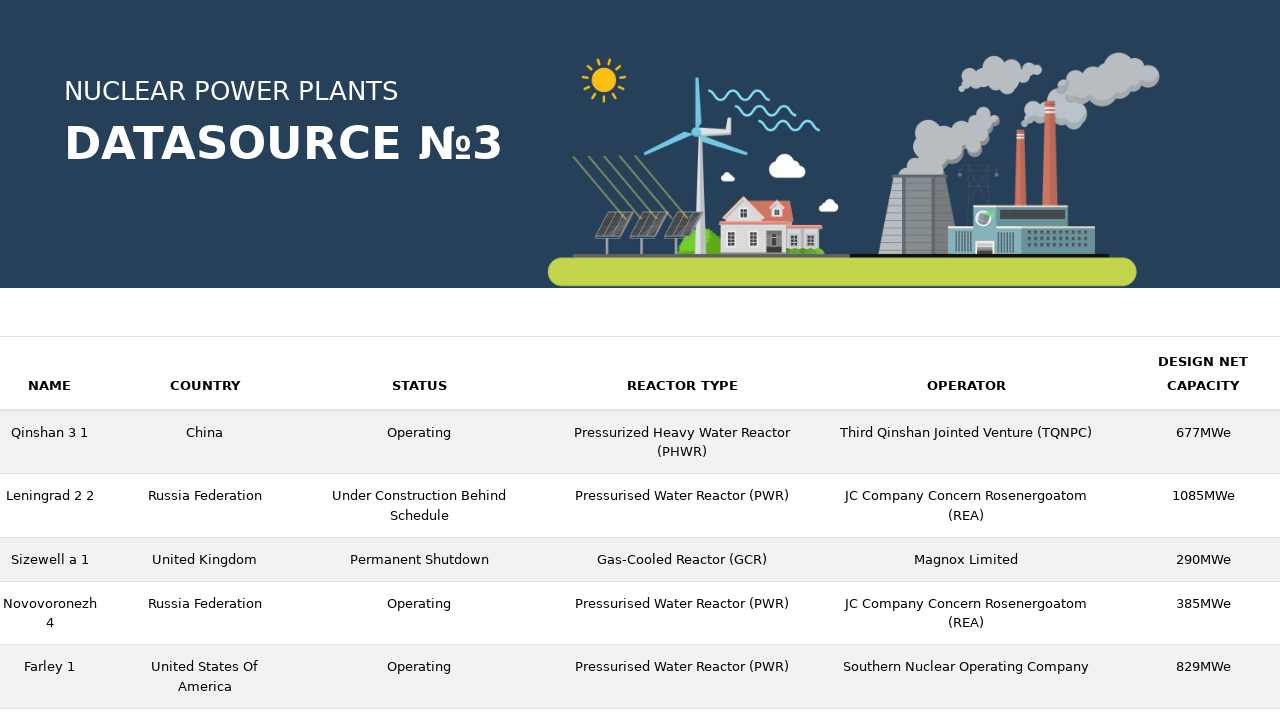

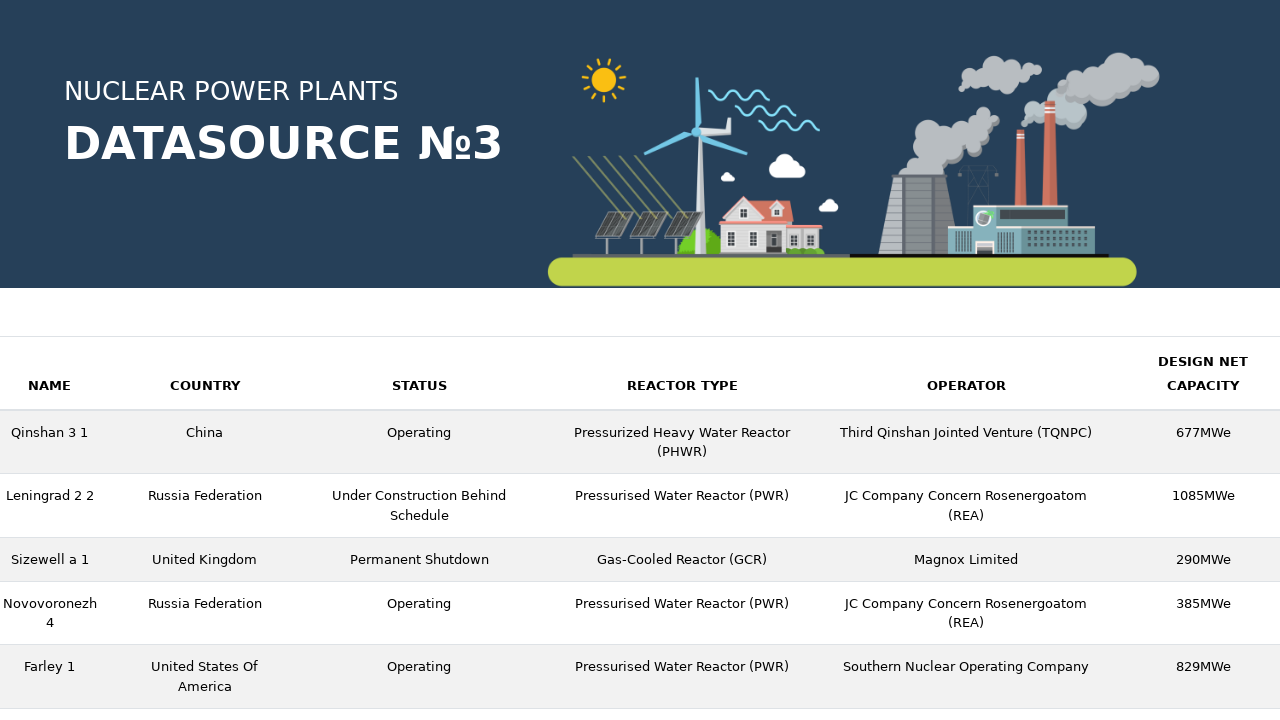